Navigates to jQuery UI demo pages, switches to an iframe containing checkbox/radio demo, and clicks on a checkbox element

Starting URL: https://jqueryui.com/draggable/

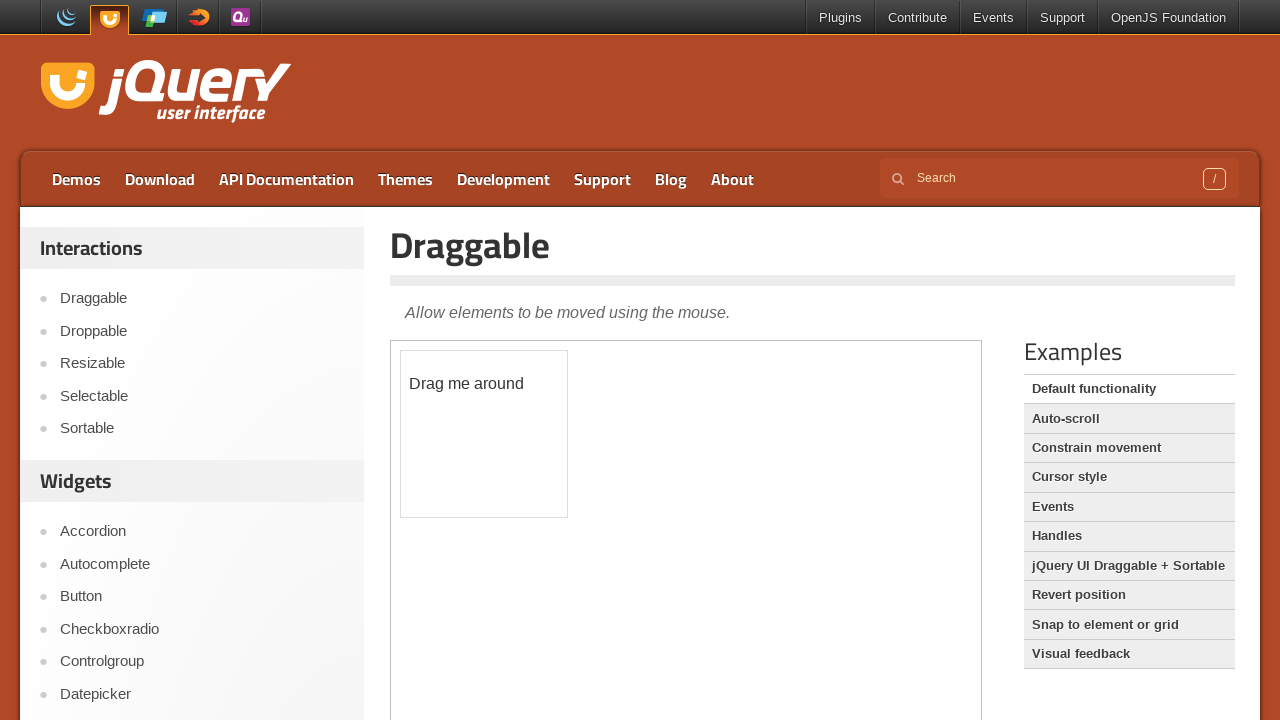

Navigated to jQuery UI checkboxradio demo page
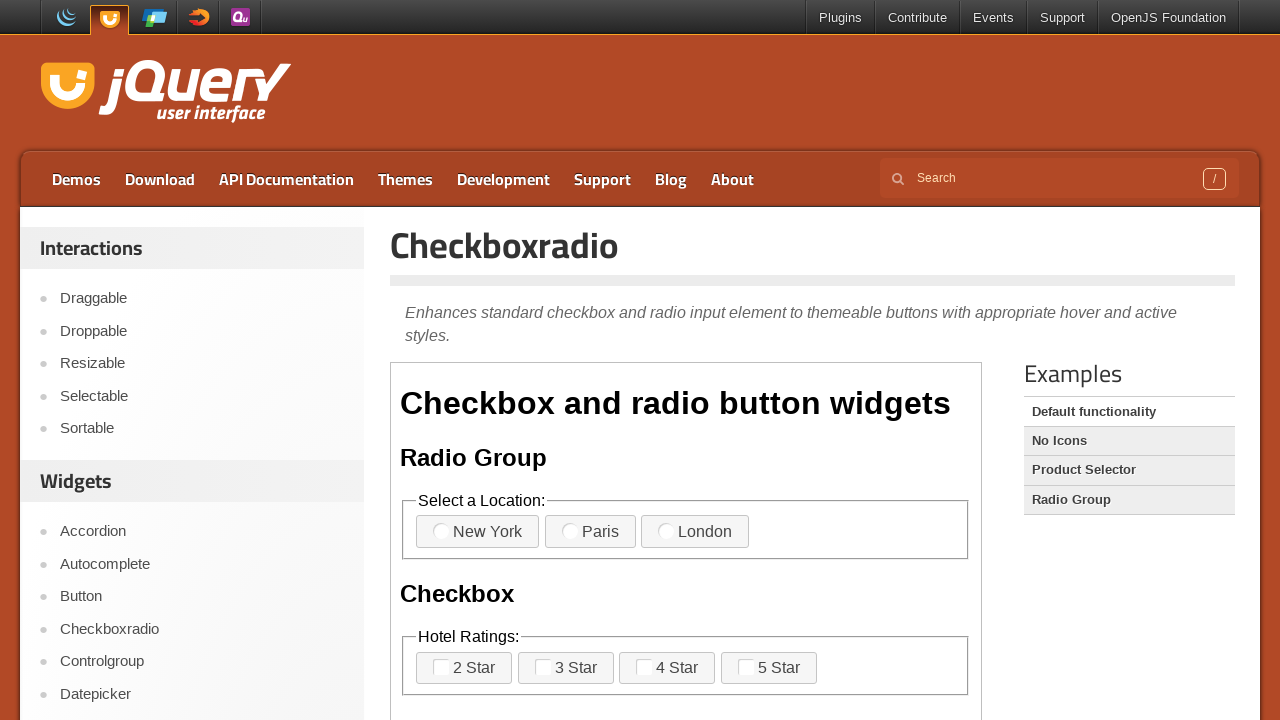

Located demo iframe
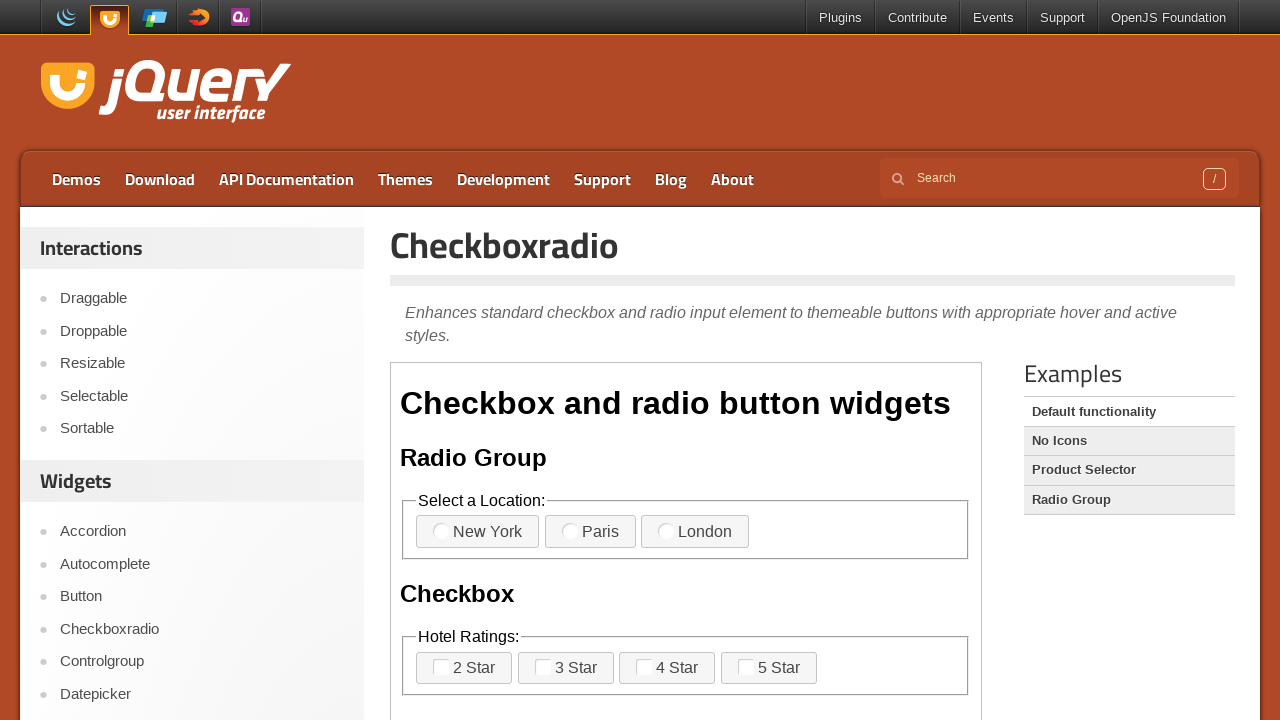

Clicked on first checkbox in first fieldset at (478, 532) on .demo-frame >> internal:control=enter-frame >> xpath=/html/body/div/fieldset[1]/
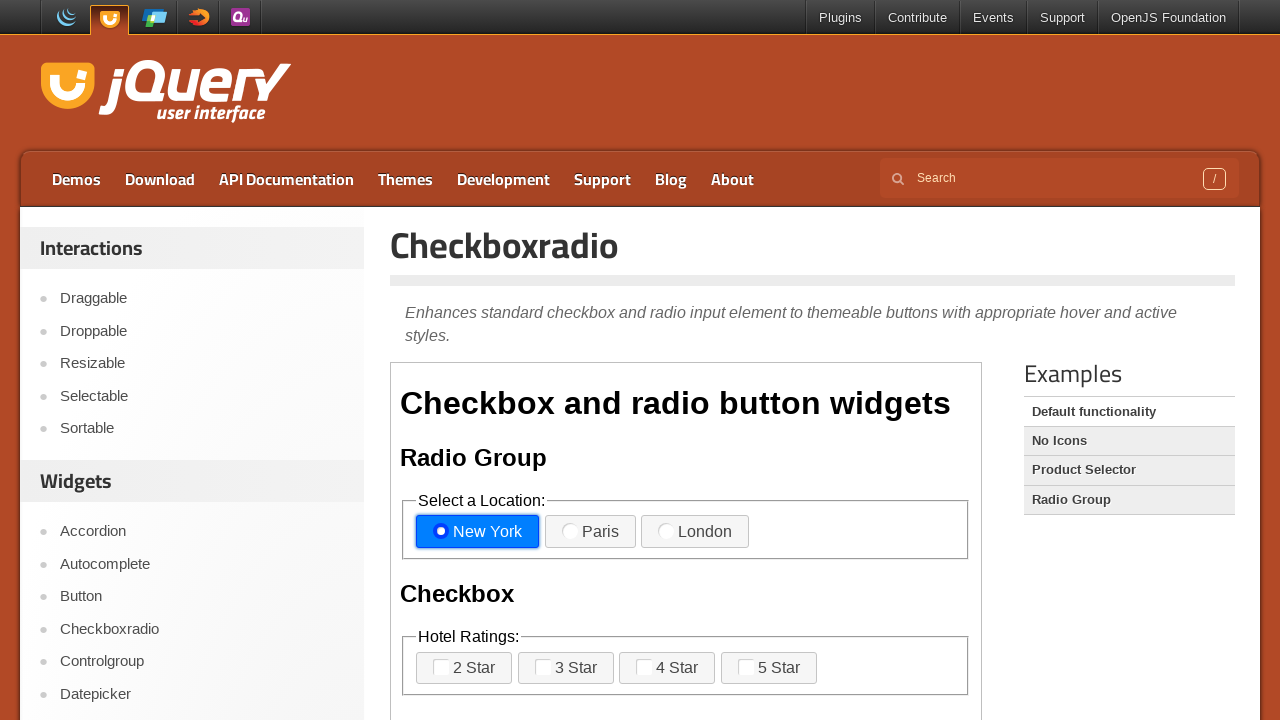

Retrieved text content from clicked checkbox: ' New York'
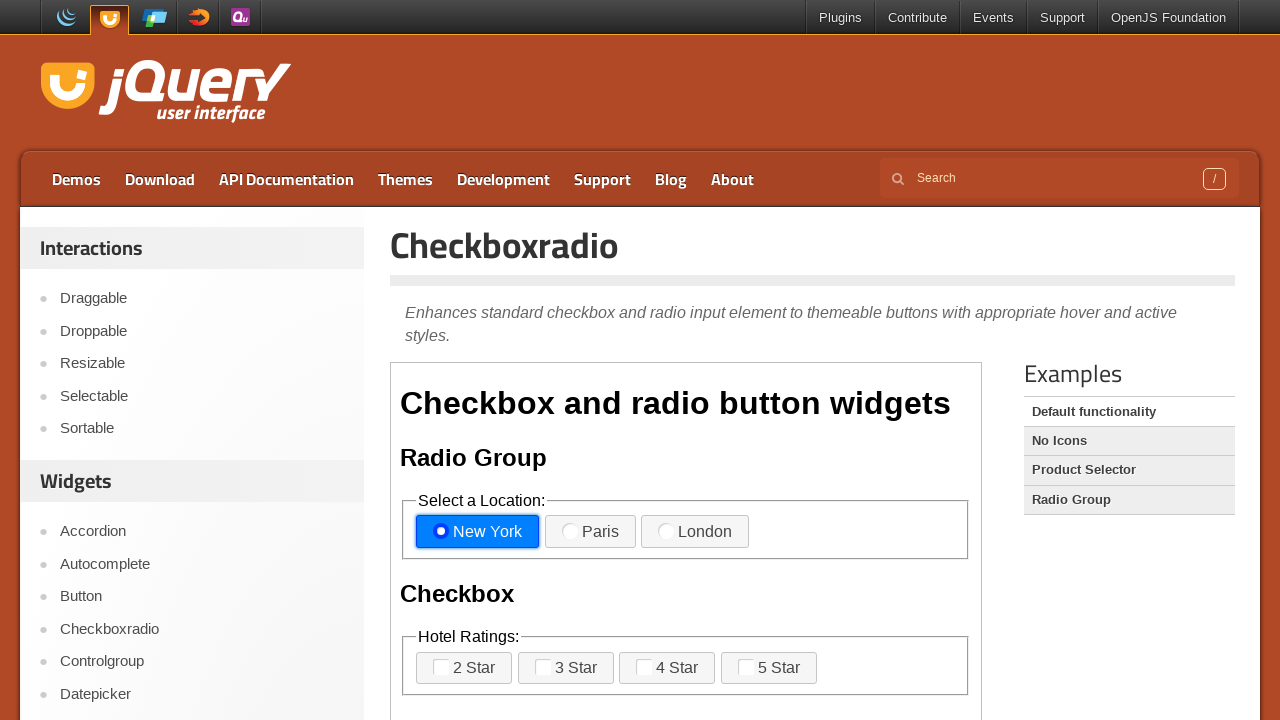

Printed checkbox text:  New York
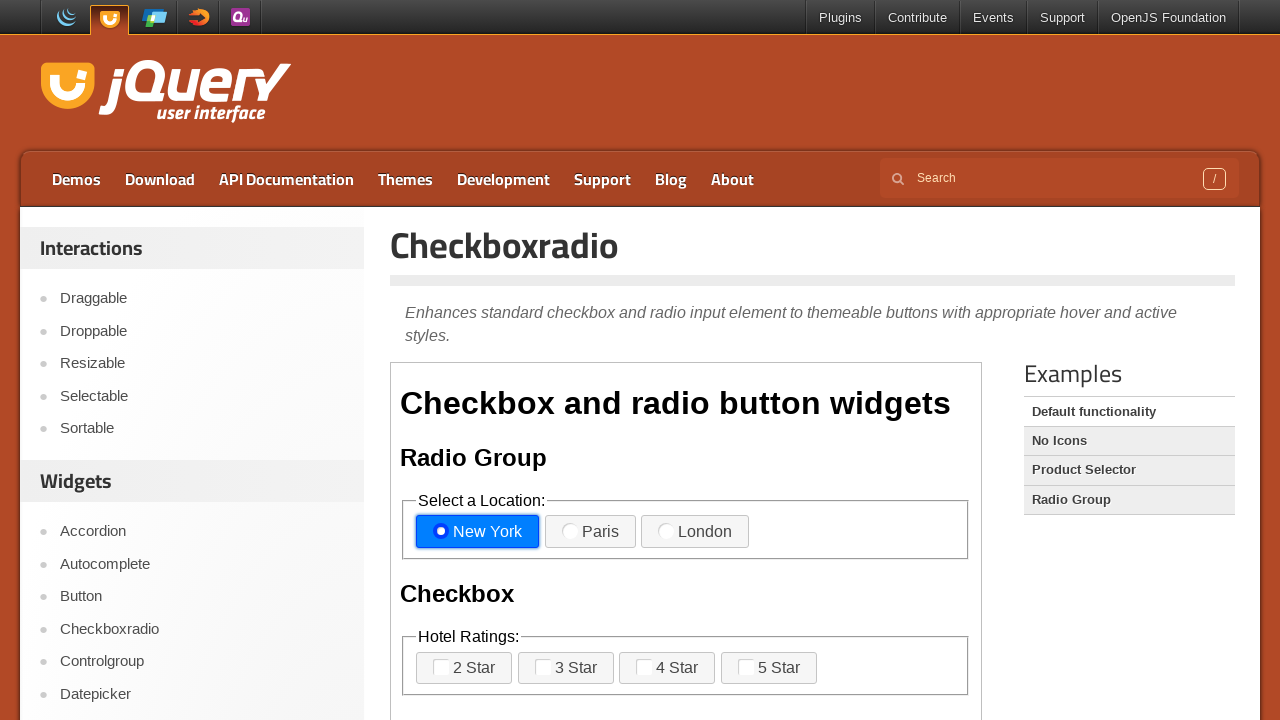

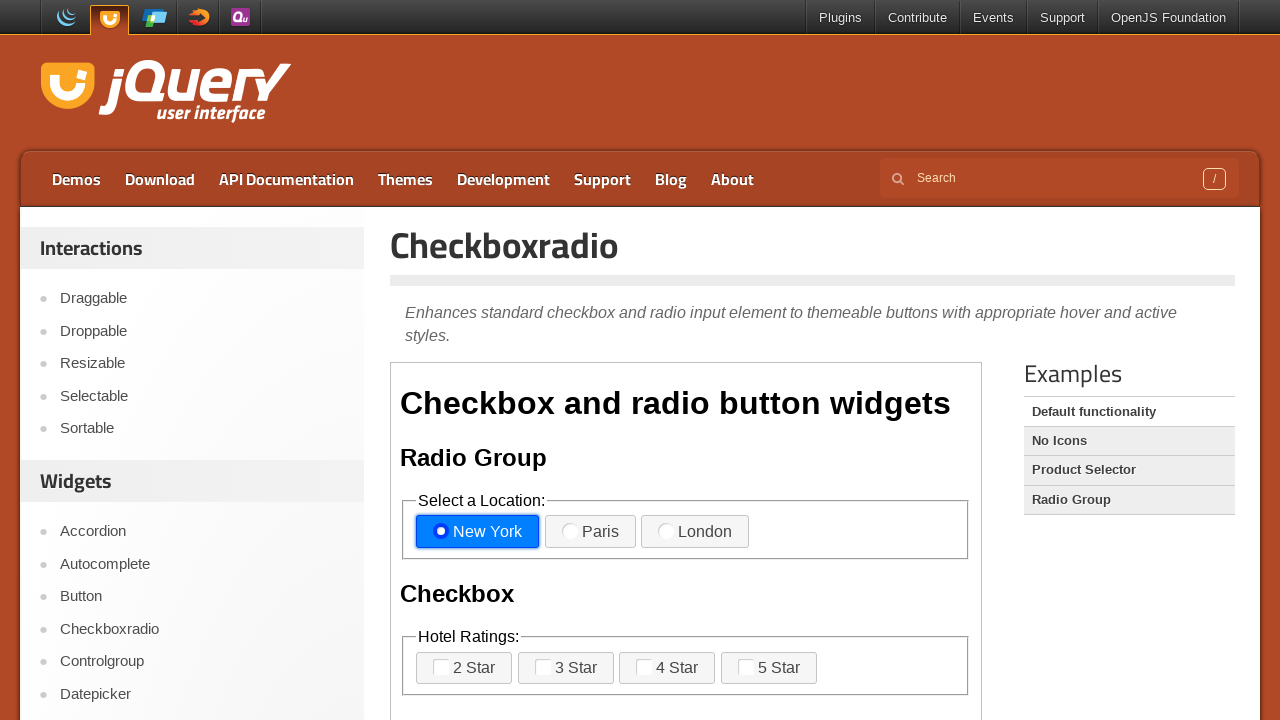